Tests that entered text is trimmed when saving an edited todo item

Starting URL: https://demo.playwright.dev/todomvc

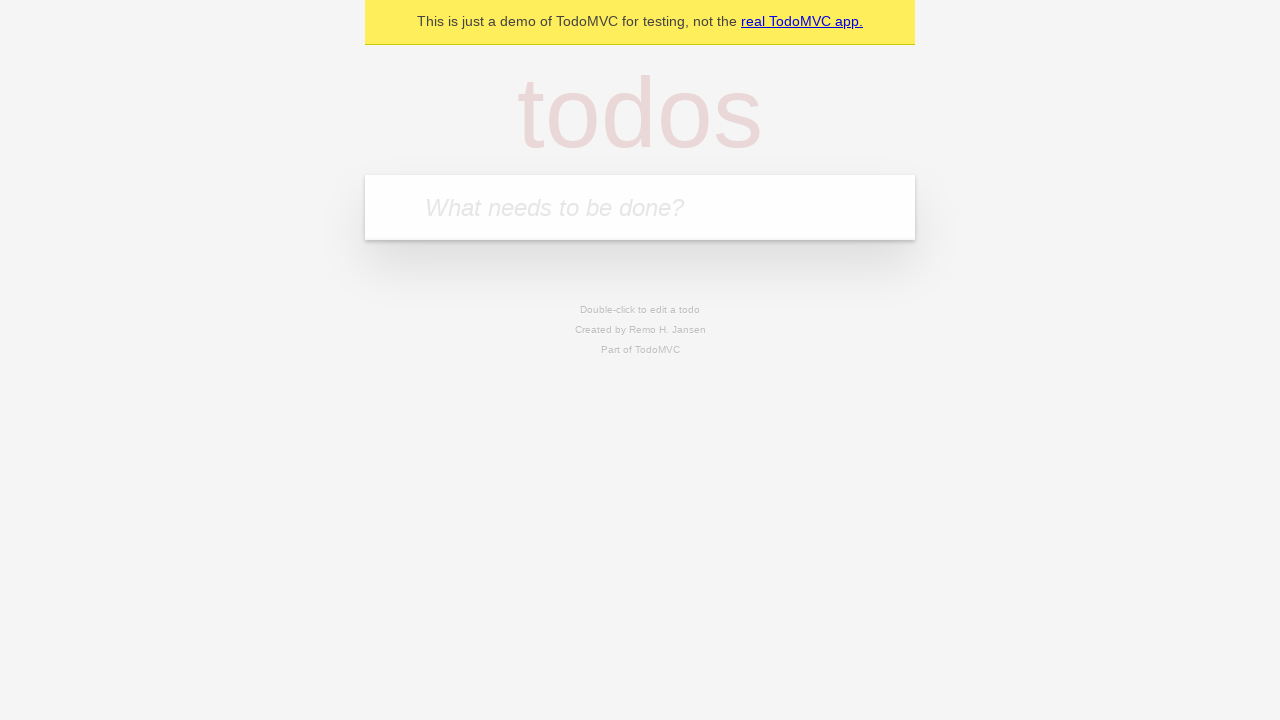

Filled new todo input with 'buy some cheese' on .new-todo
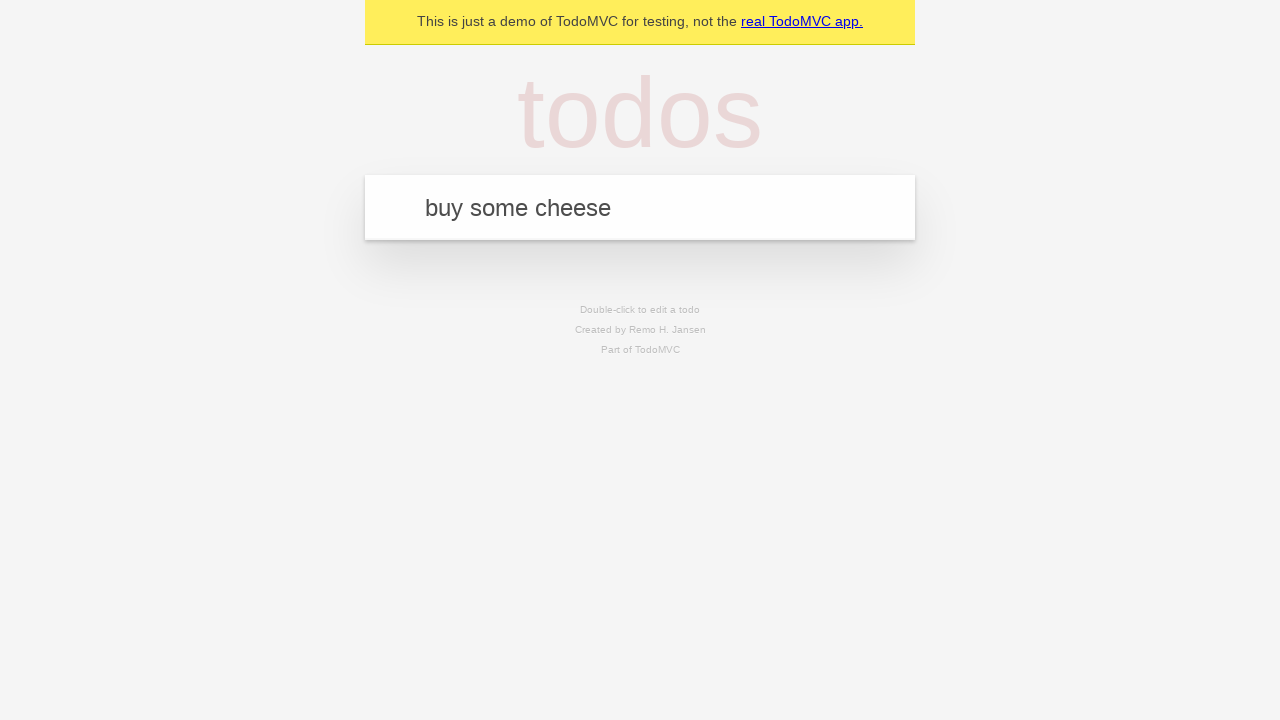

Pressed Enter to create first todo on .new-todo
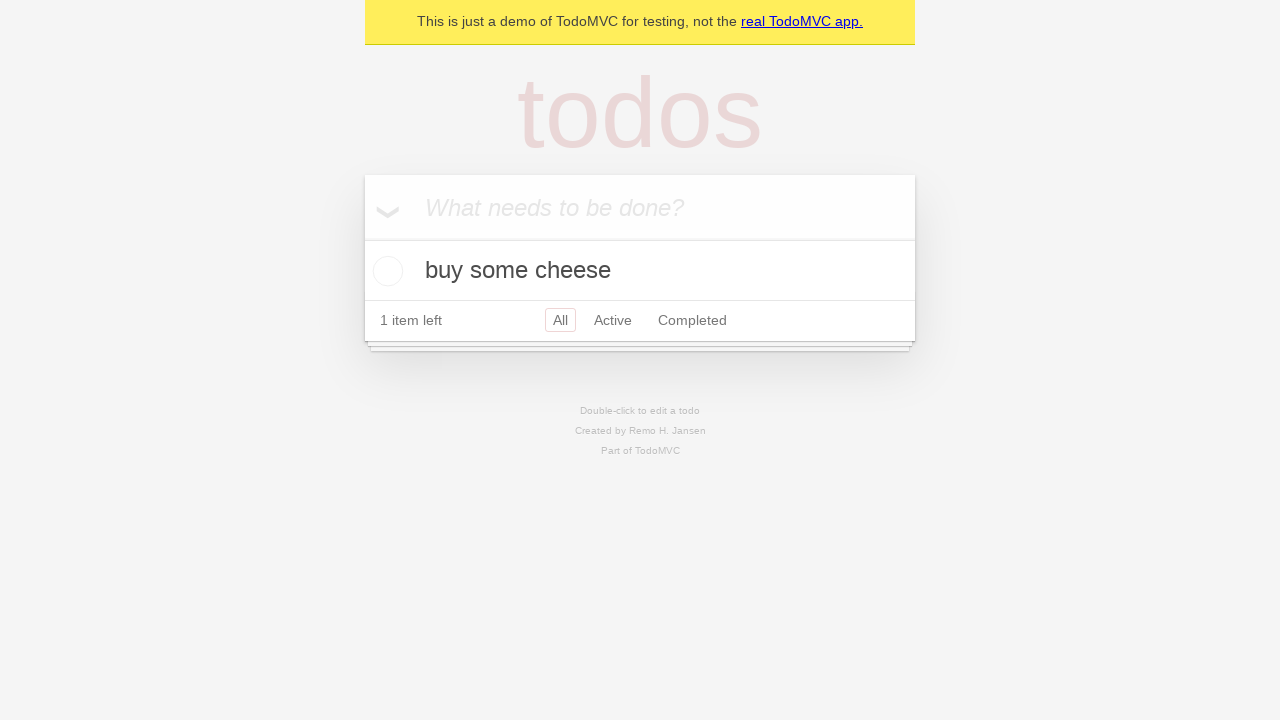

Filled new todo input with 'feed the cat' on .new-todo
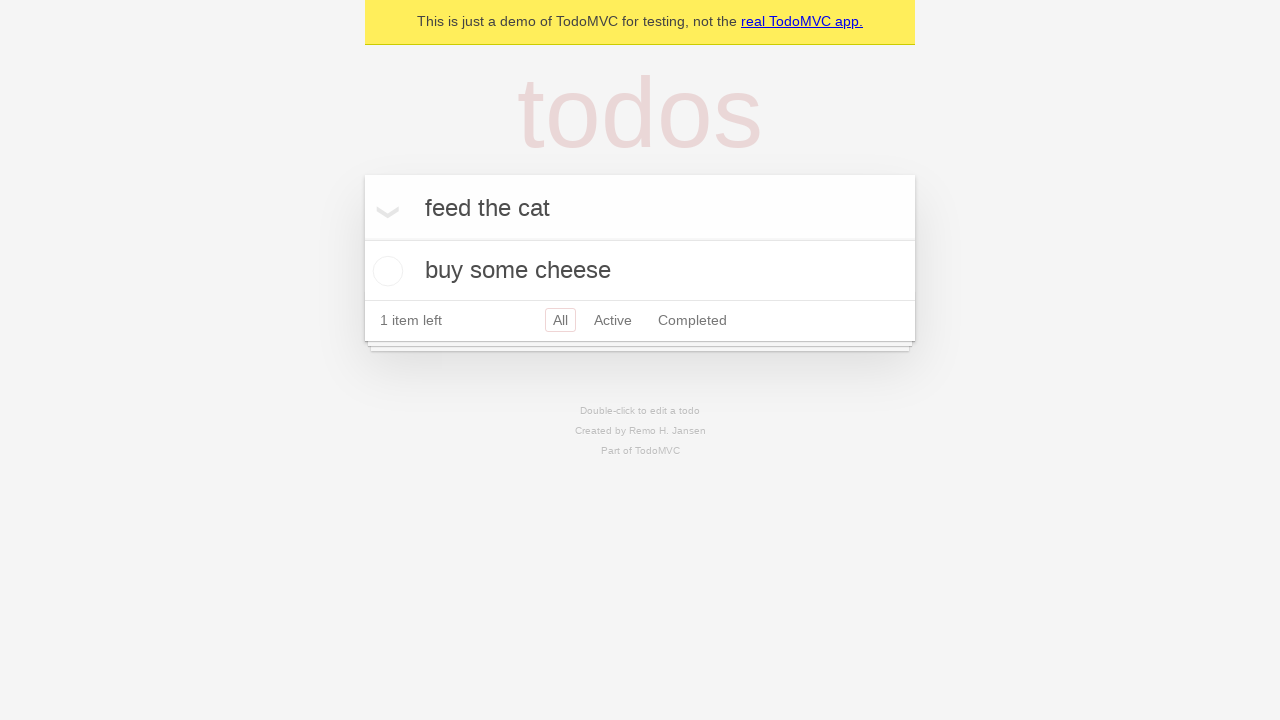

Pressed Enter to create second todo on .new-todo
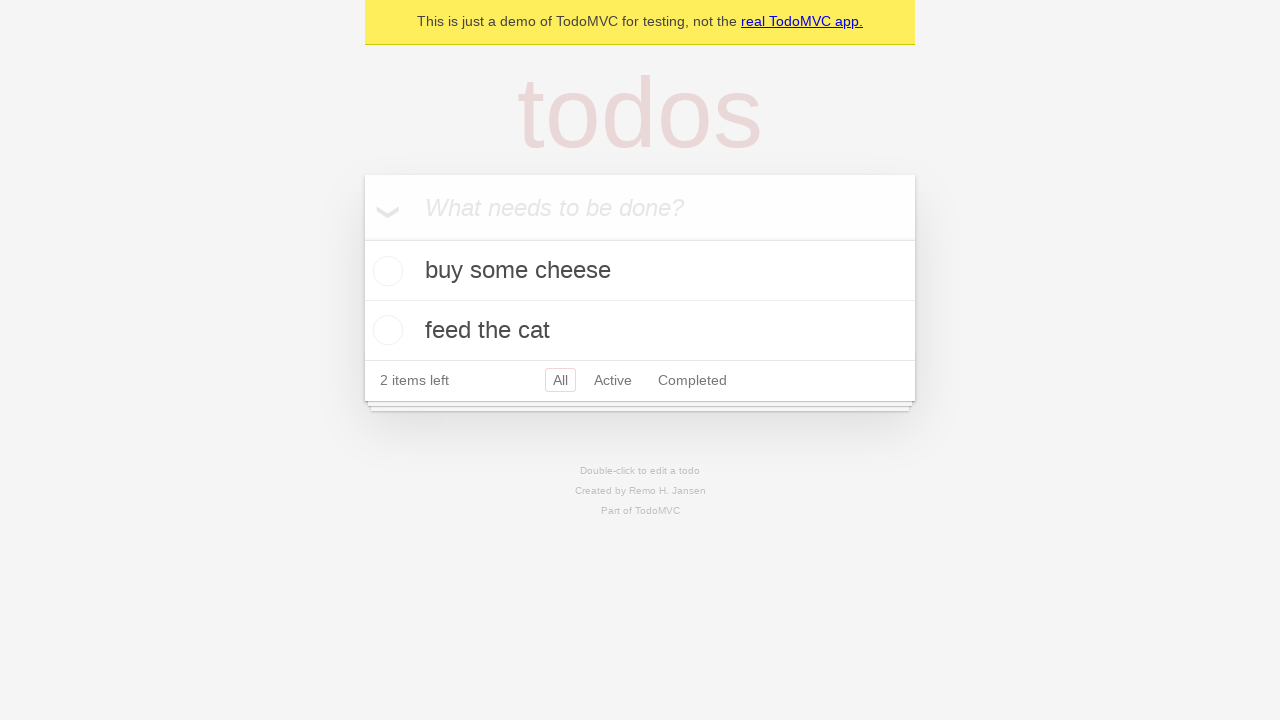

Filled new todo input with 'book a doctors appointment' on .new-todo
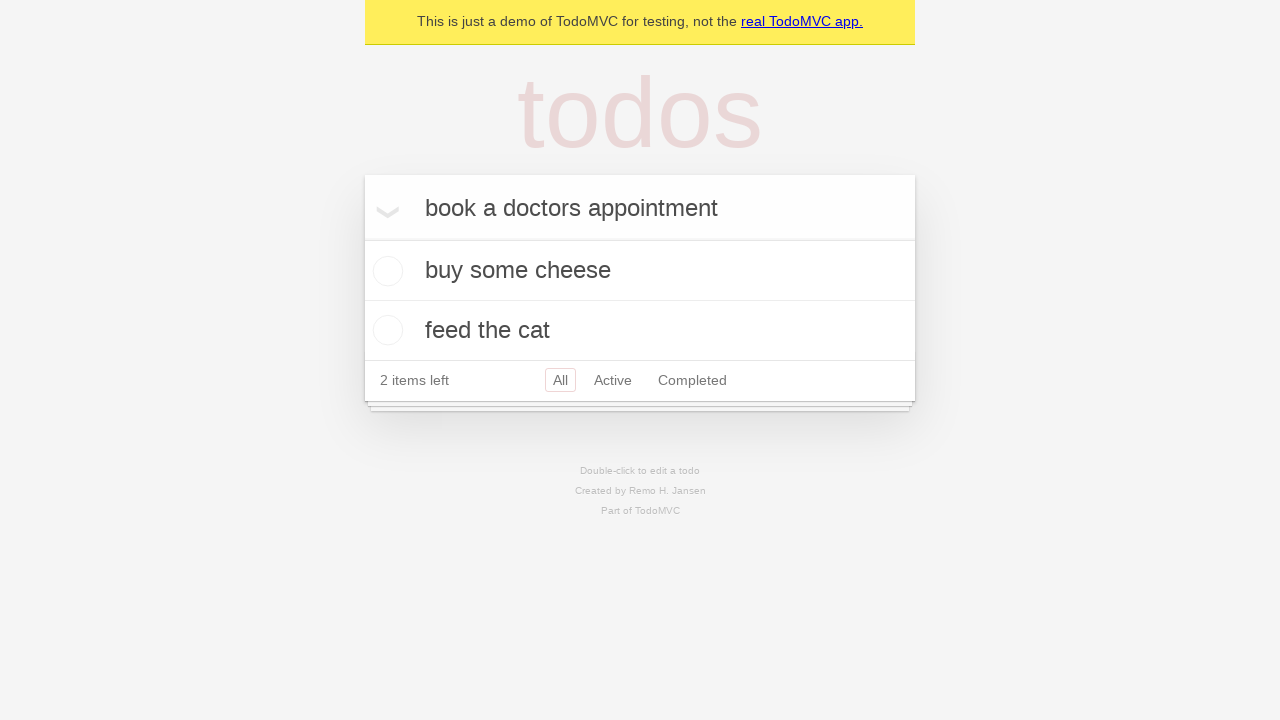

Pressed Enter to create third todo on .new-todo
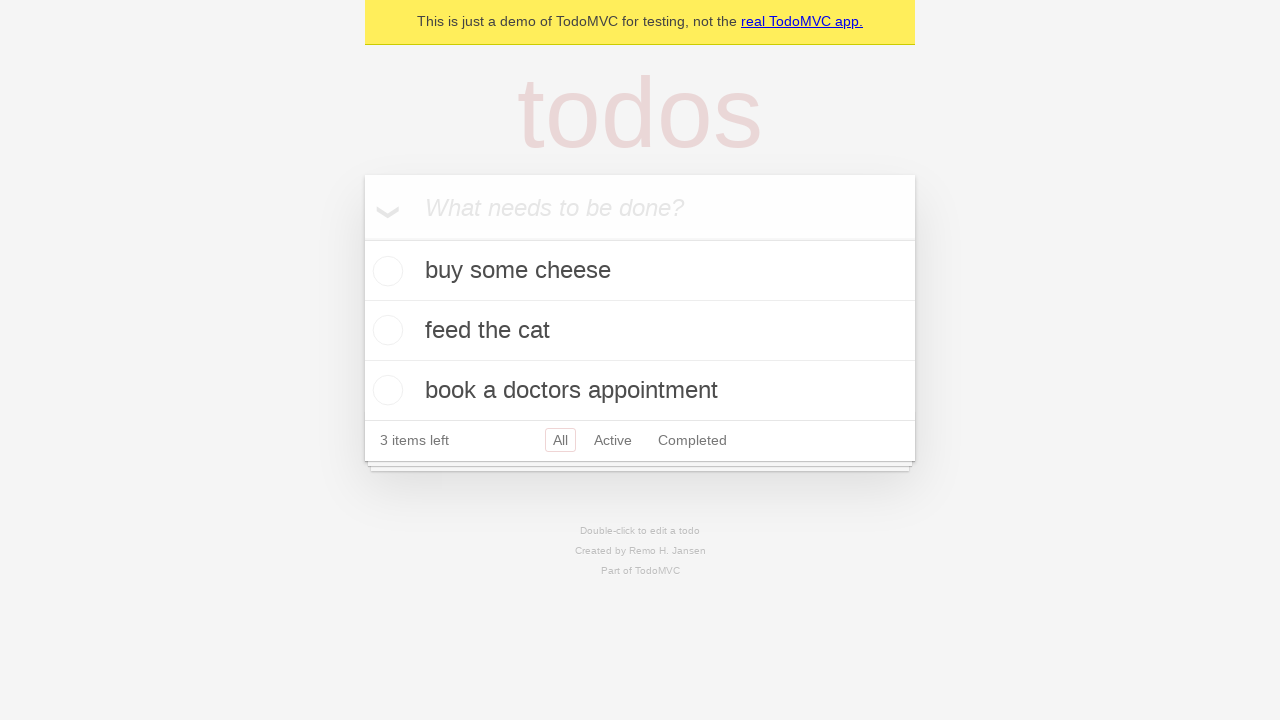

Double-clicked second todo item to enter edit mode at (640, 331) on .todo-list li >> nth=1
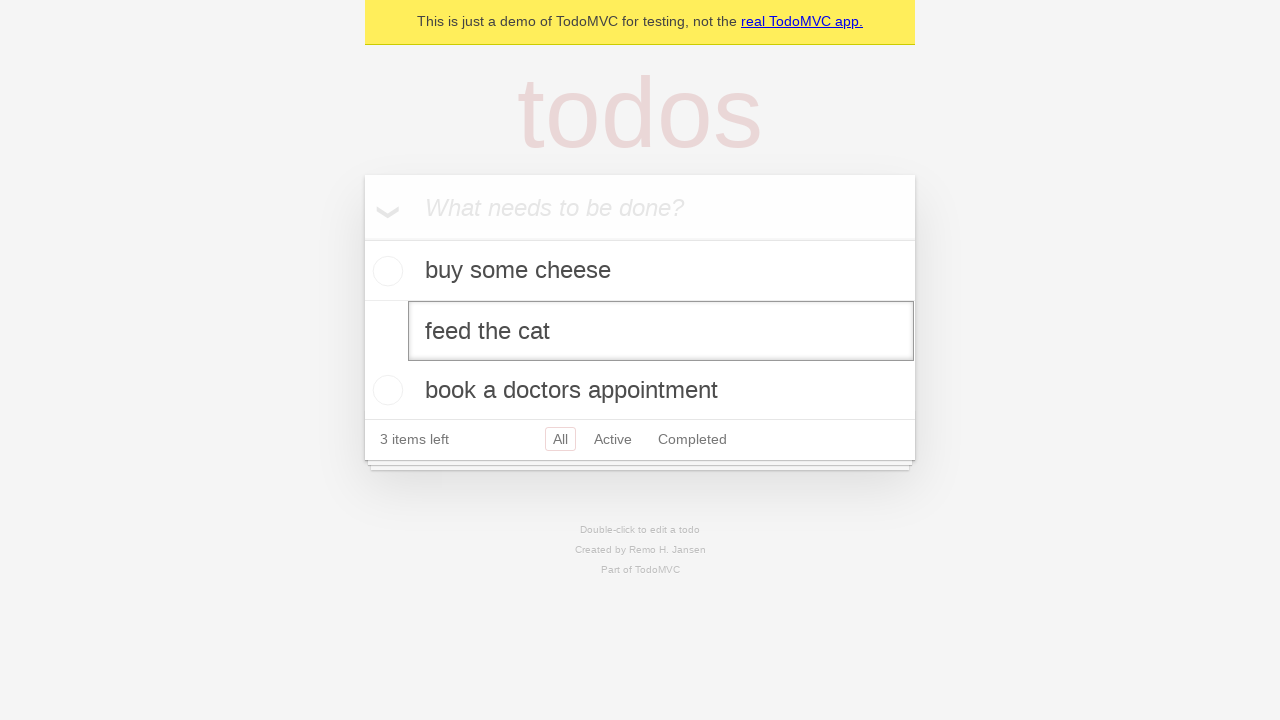

Filled edit field with whitespace-padded text '    buy some sausages    ' on .todo-list li >> nth=1 >> .edit
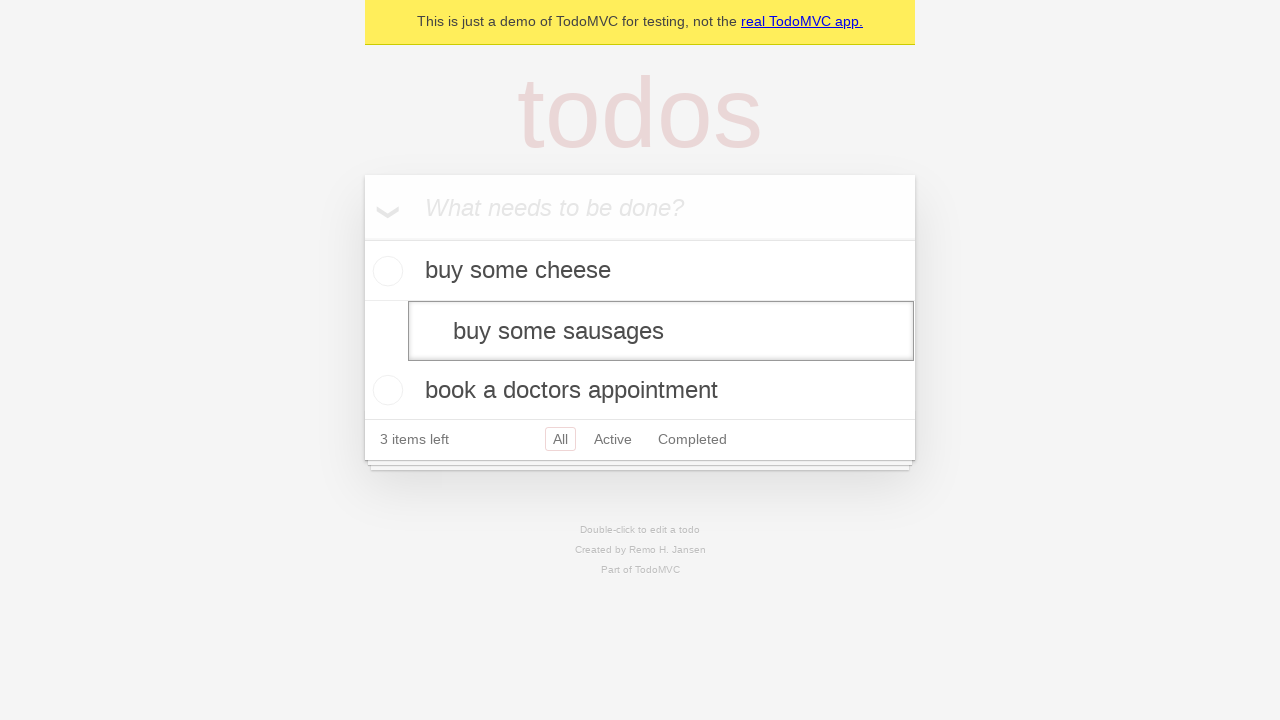

Pressed Enter to save edited todo with trimmed text on .todo-list li >> nth=1 >> .edit
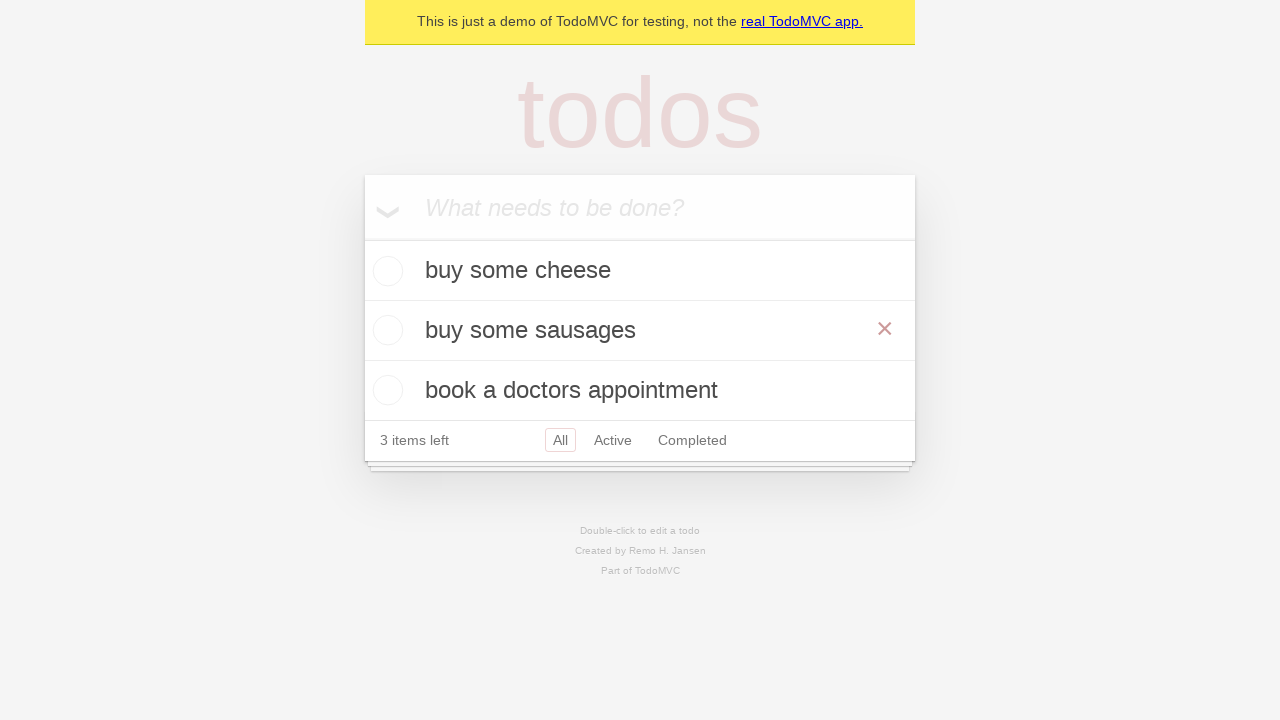

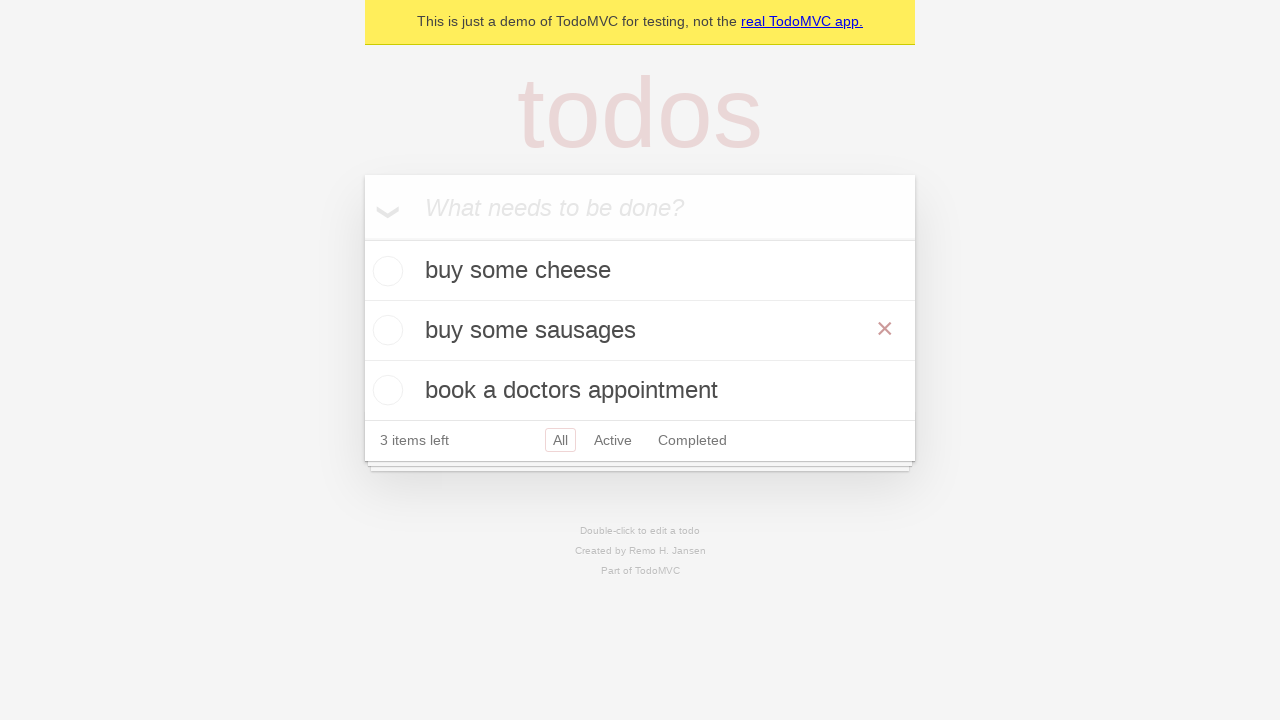